Tests an employee registration multi-step form by filling in basic details (first name, last name, interests), contact information (phone, email), and designation fields, navigating through each step.

Starting URL: https://sajithatharaka.github.io/employee_registration/default/basic_details.html

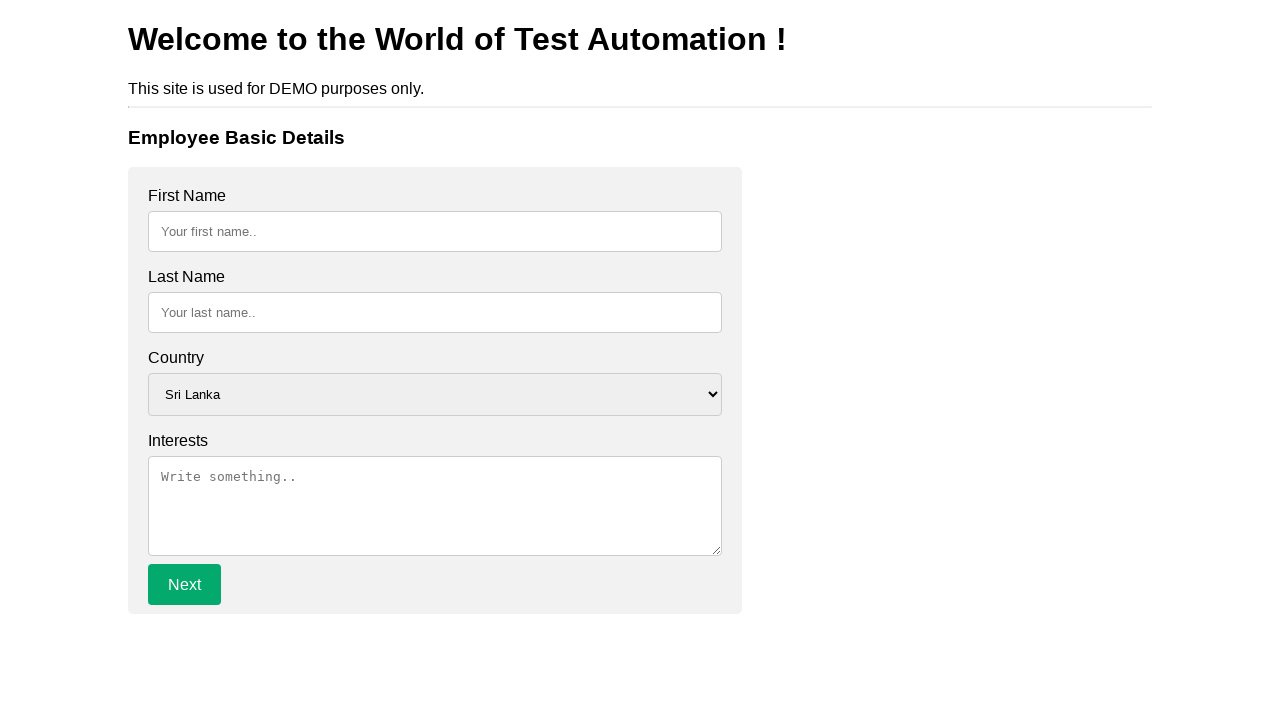

Filled first name field with 'Jennifer' on #fname
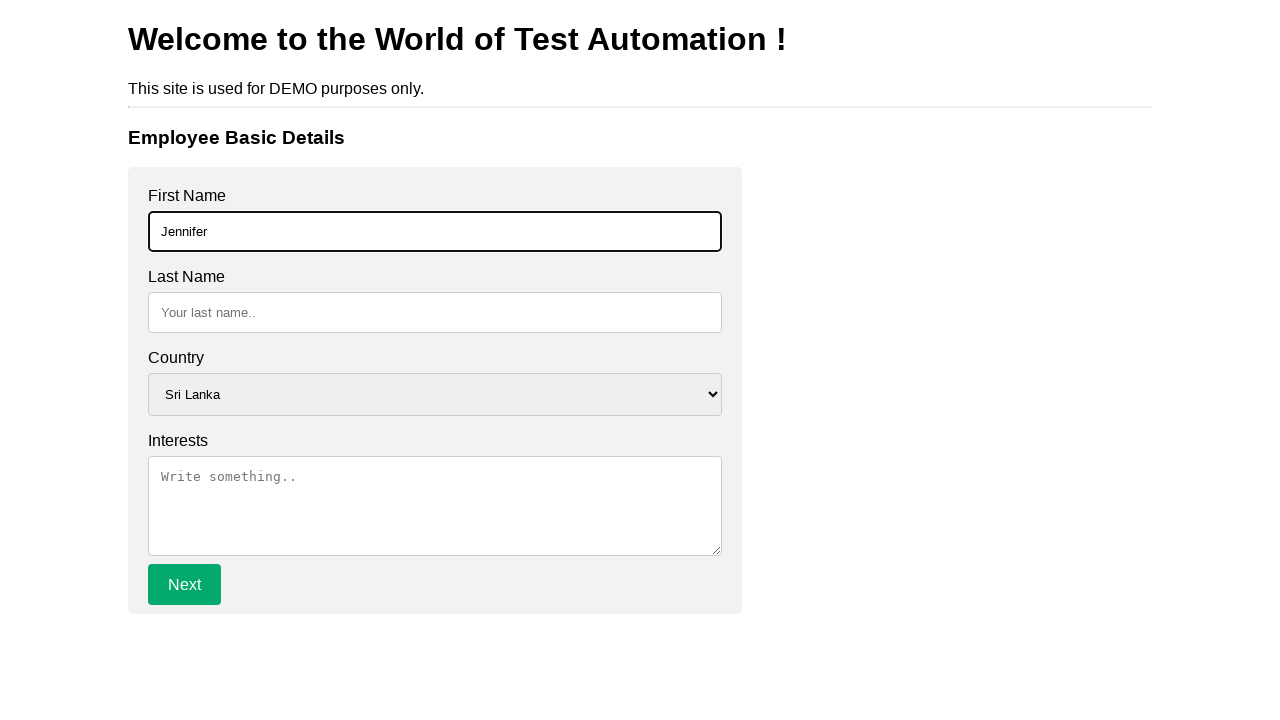

Filled last name field with 'Thompson' on #lname
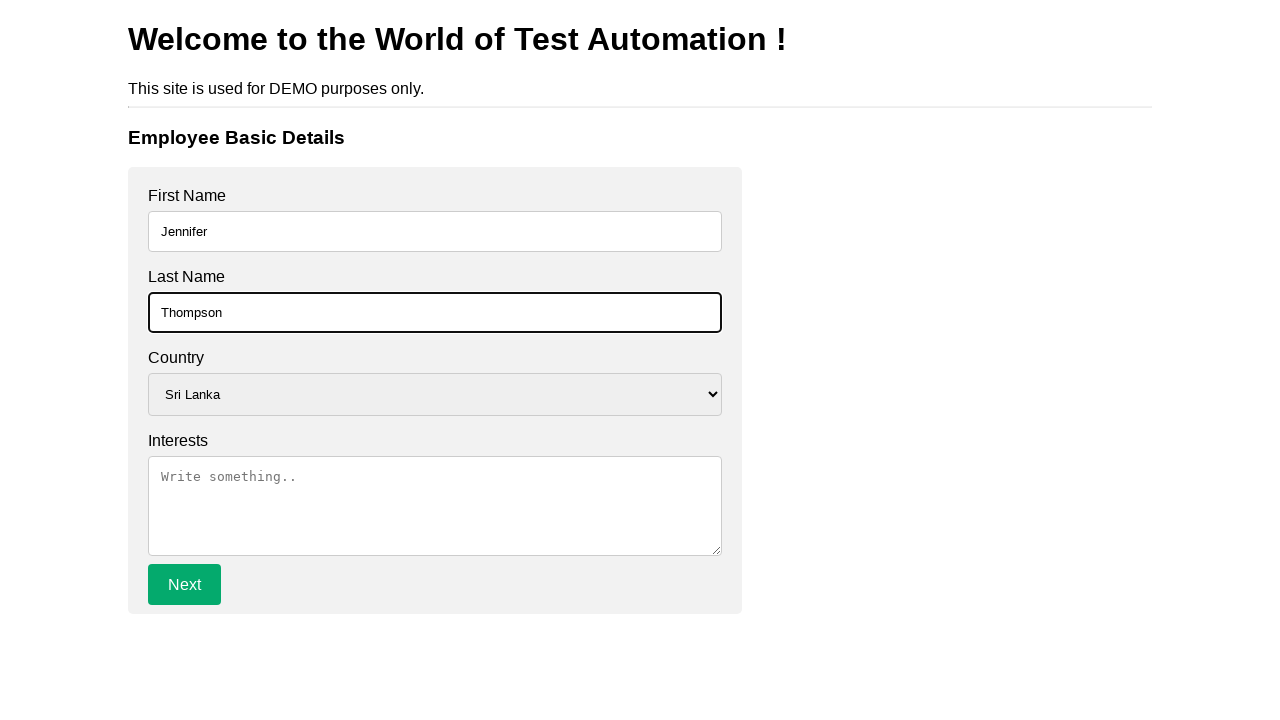

Filled interests field with 'technology' on #interest
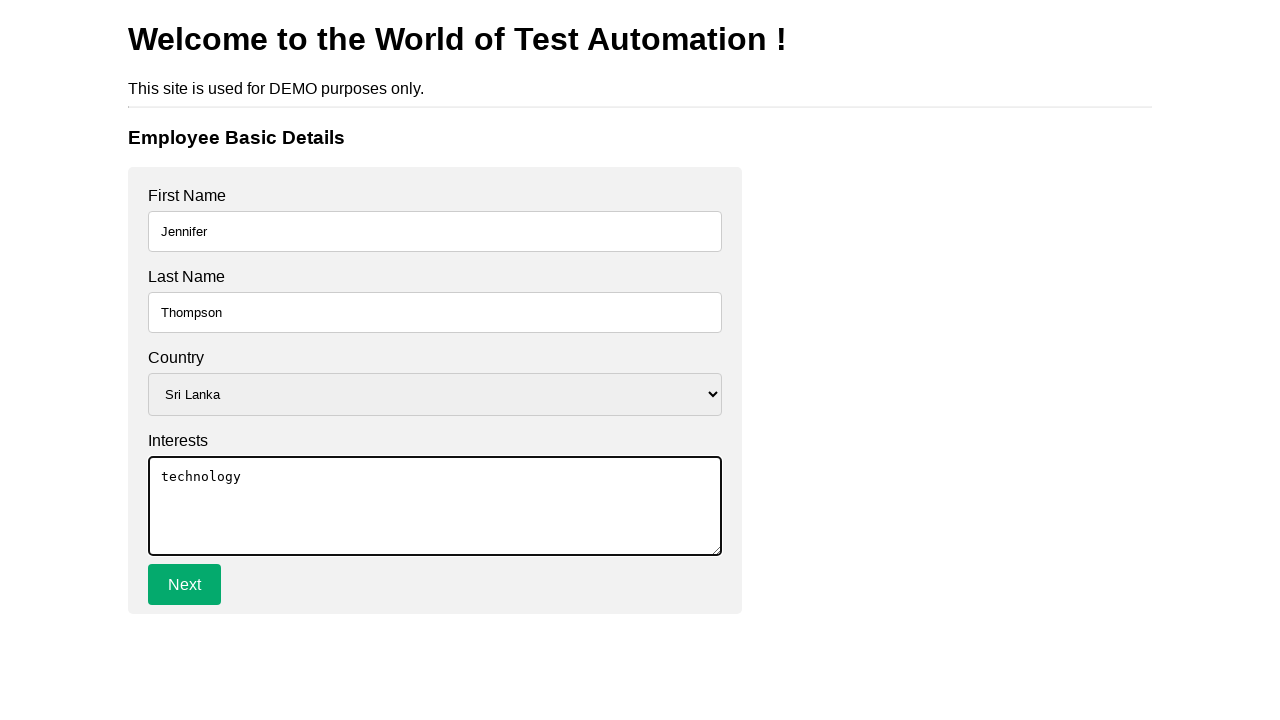

Clicked Next button to navigate to contact details step at (184, 585) on xpath=//a[text()='Next']
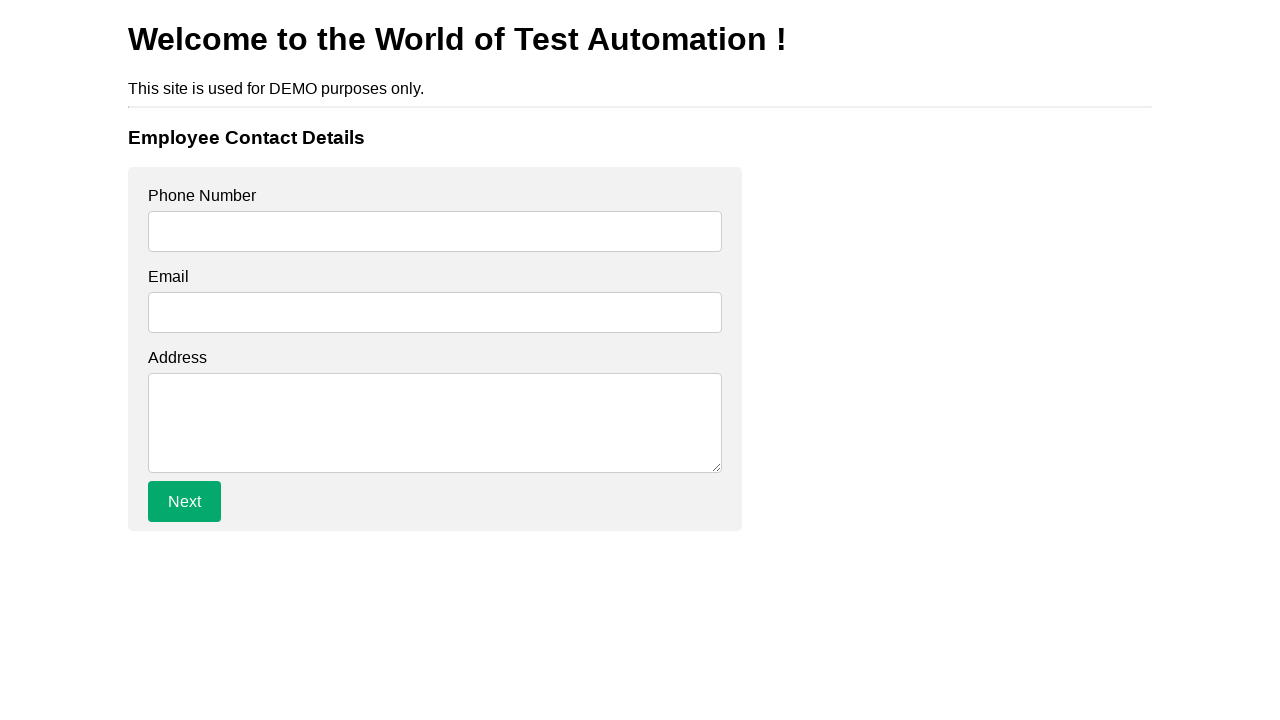

Filled phone number field with '555-867-5309' on #phone
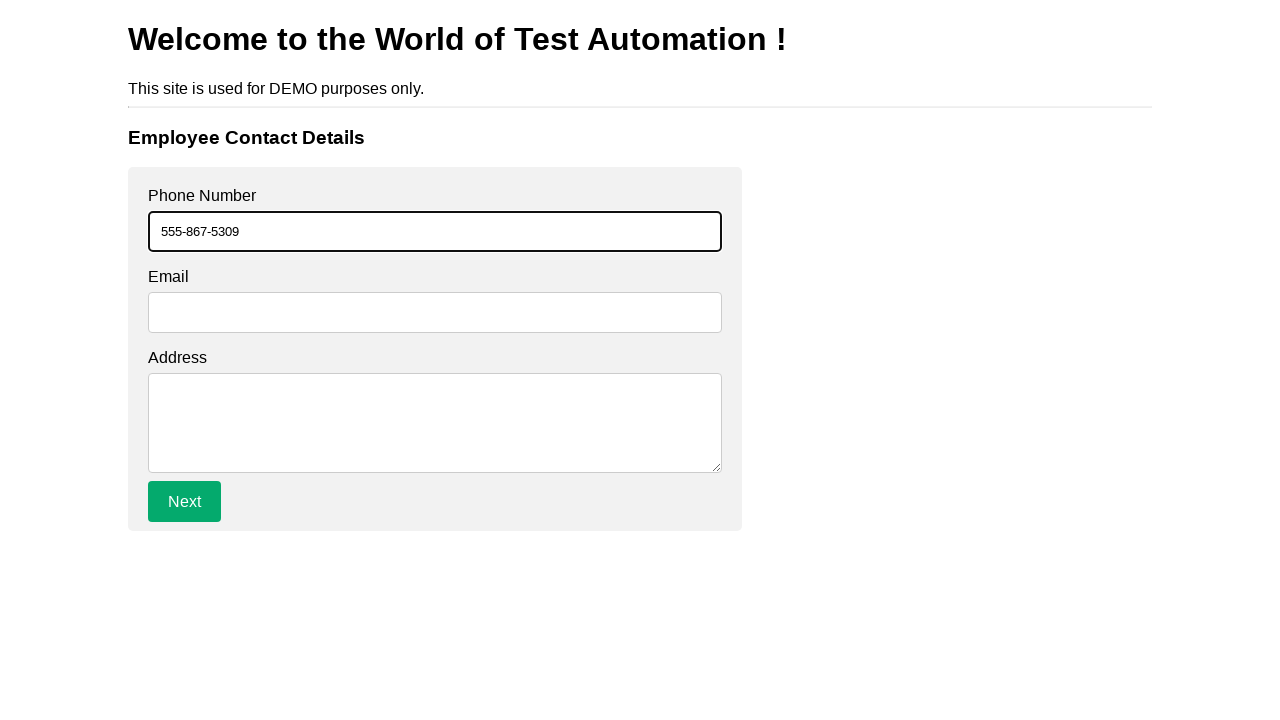

Filled email field with 'jennifer.thompson@example.com' on #email
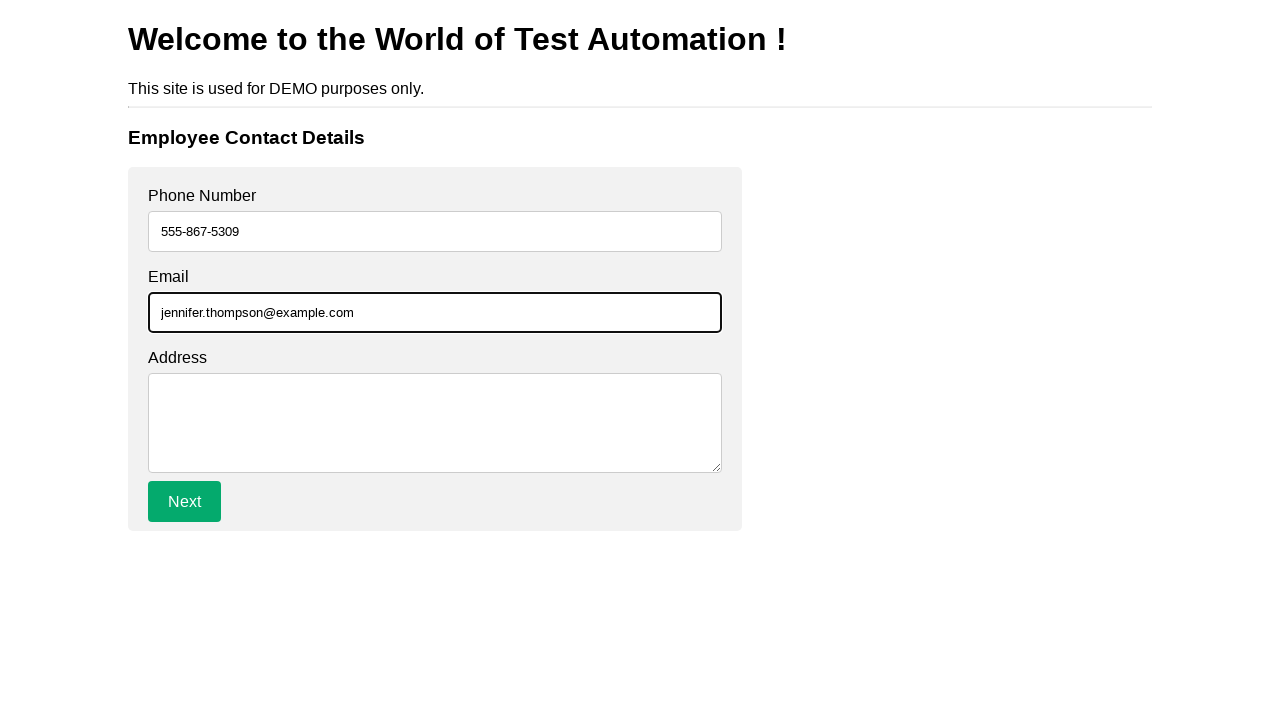

Clicked Next button to navigate to designation step at (184, 502) on xpath=//a[text()='Next']
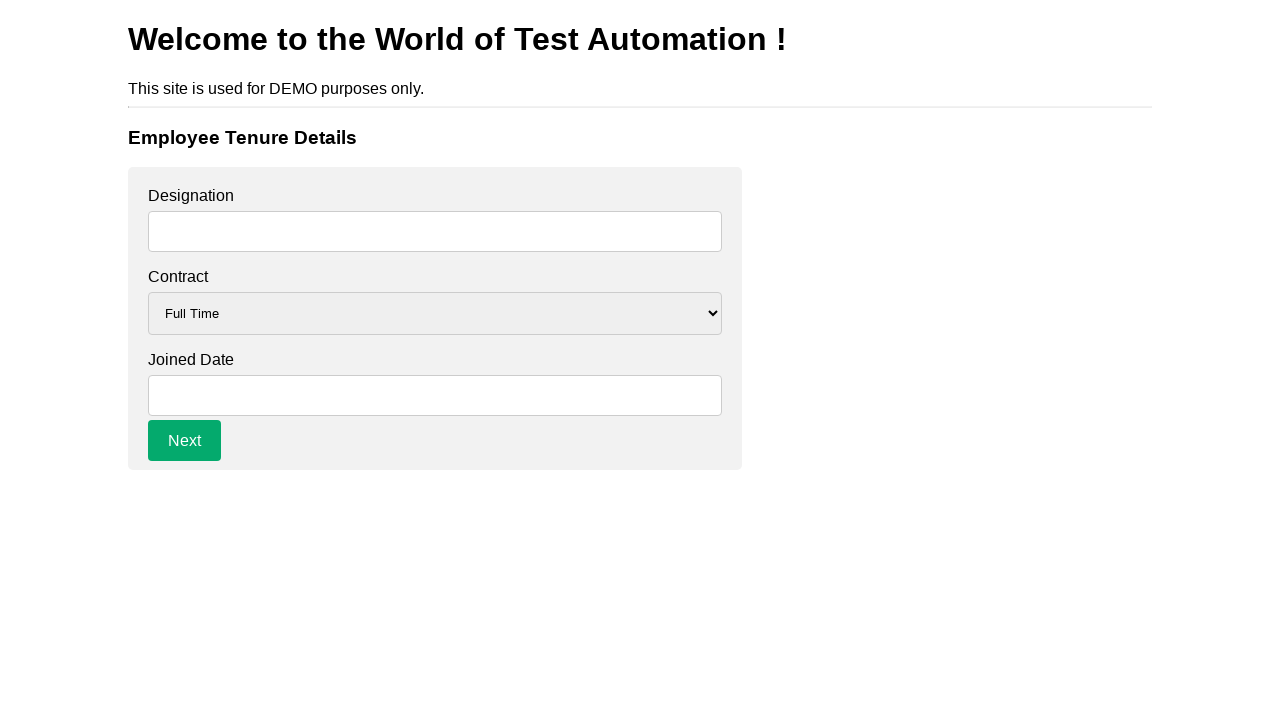

Filled designation field with 'Software Engineer' on #designation
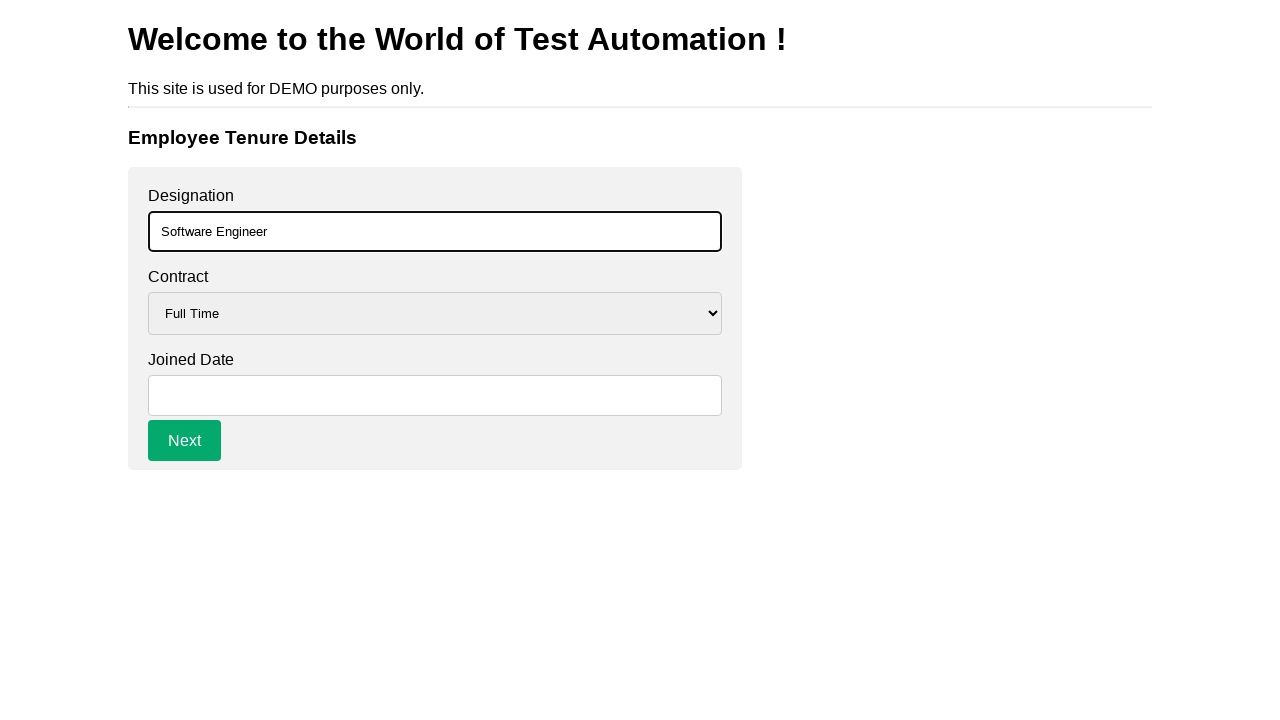

Clicked Next button to complete employee registration at (184, 441) on xpath=//a[text()='Next']
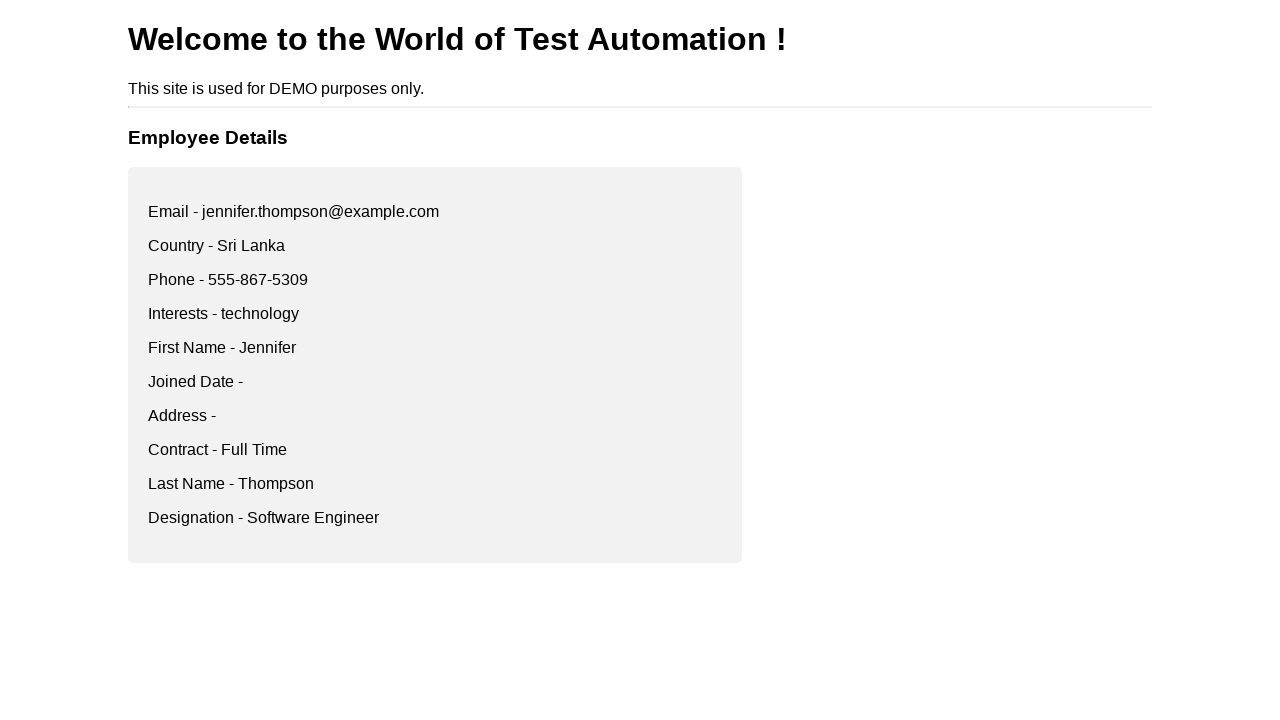

Waited for final page to load
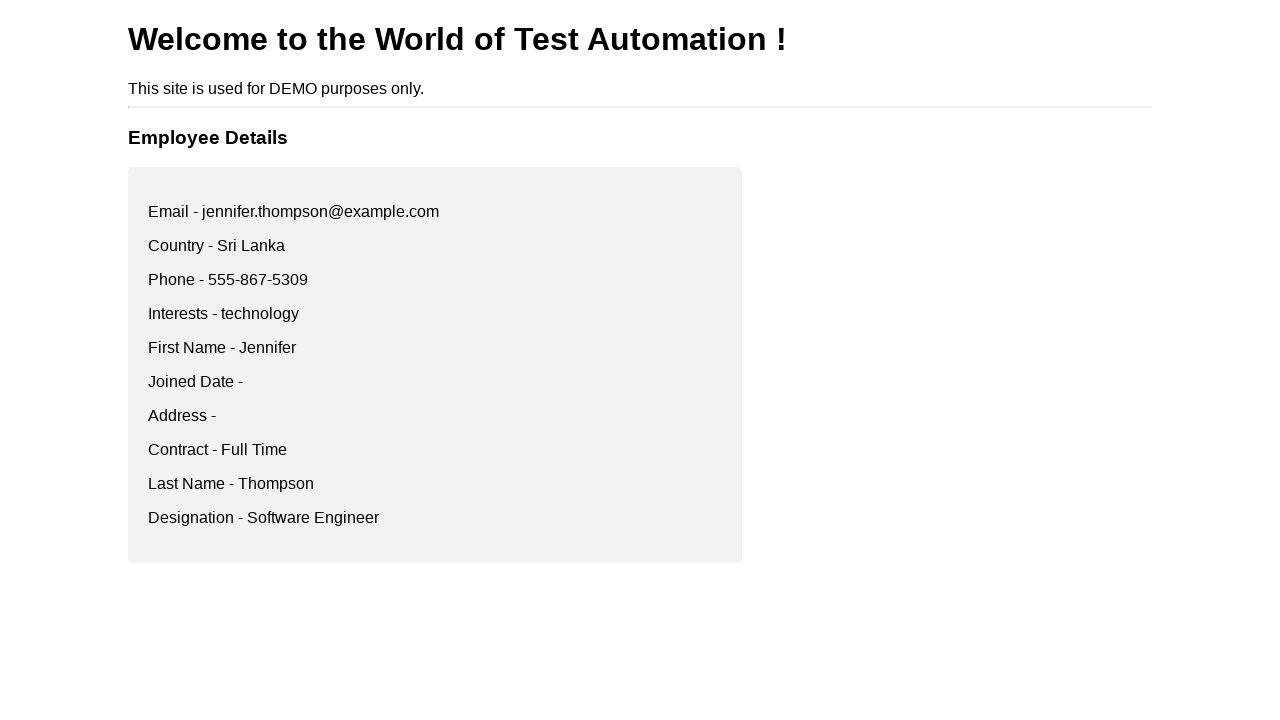

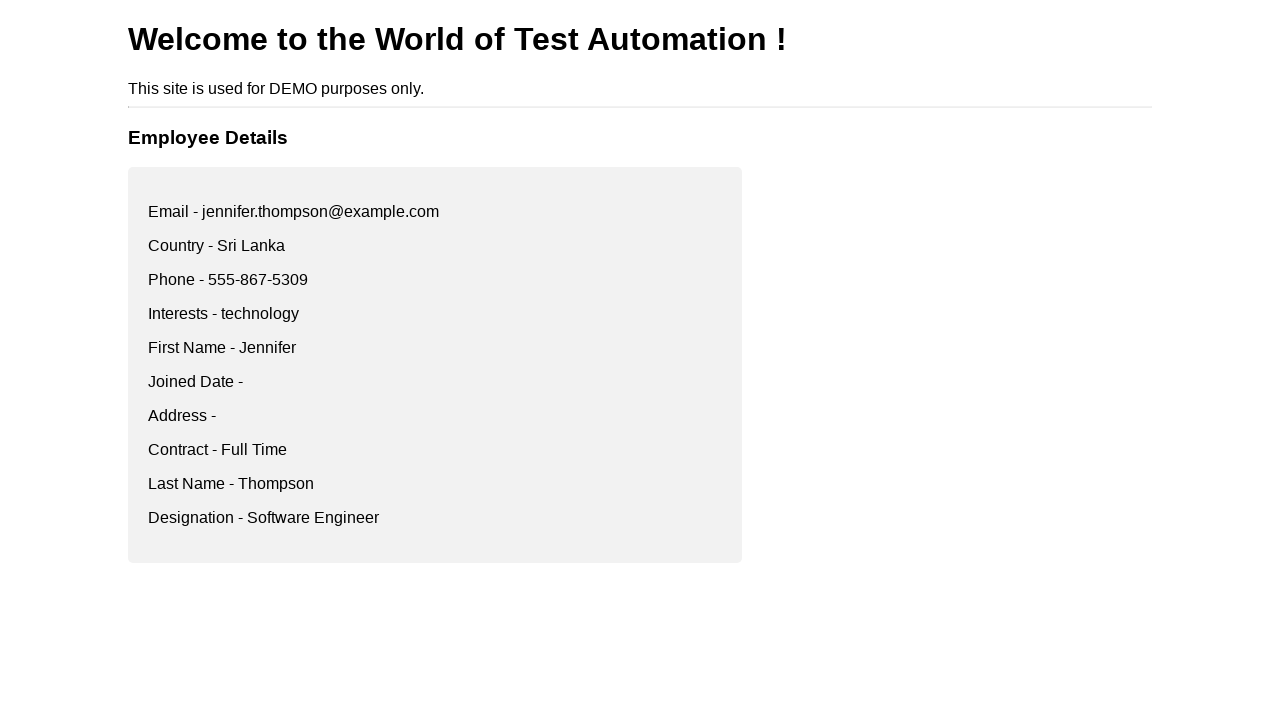